Tests browser window handling by clicking social media links (Twitter, Facebook, LinkedIn, YouTube) that open new windows/tabs, then switches between windows and closes the child windows while keeping the parent window open.

Starting URL: https://opensource-demo.orangehrmlive.com/

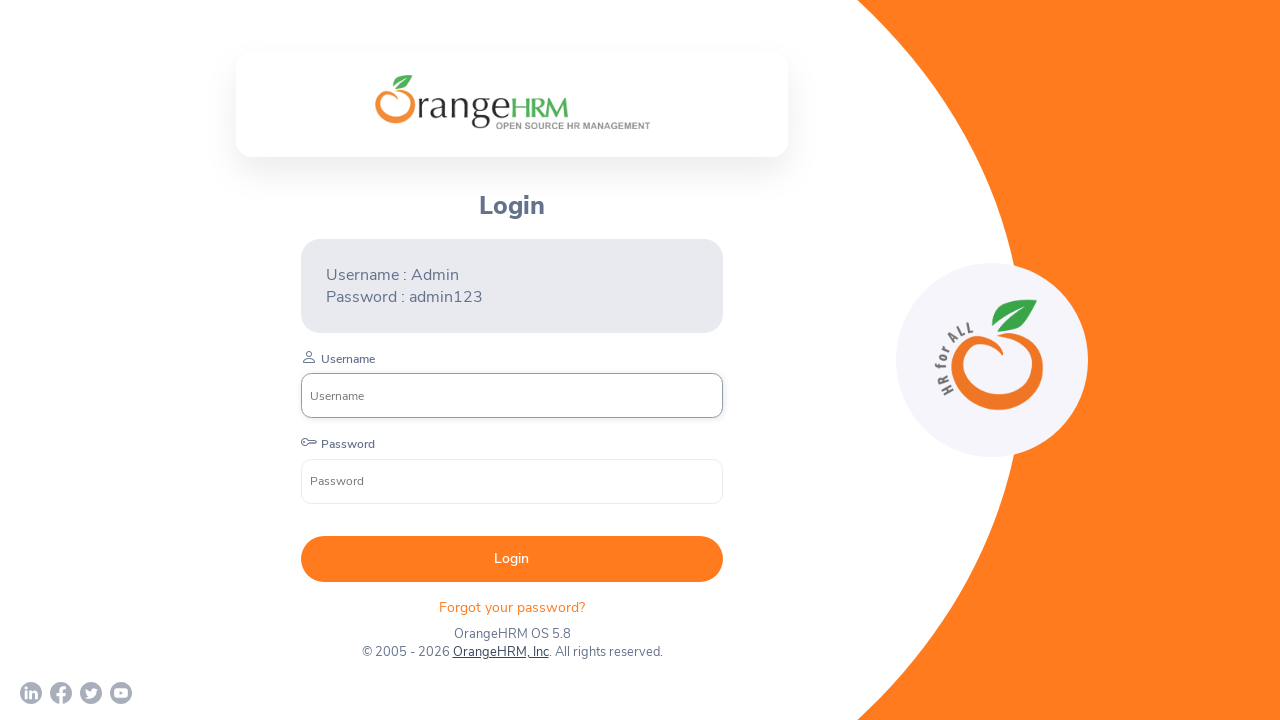

Clicked Twitter social media link at (91, 693) on a[href*='twitter.com']
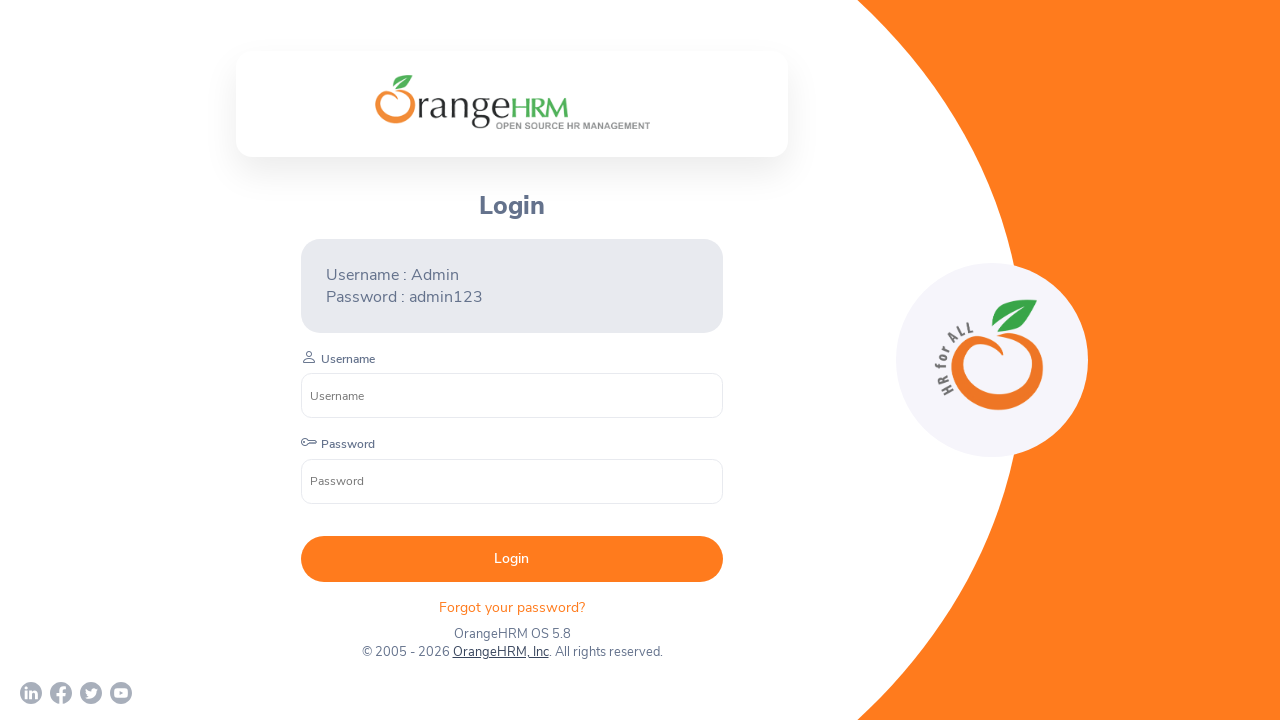

Captured Twitter page object from new window
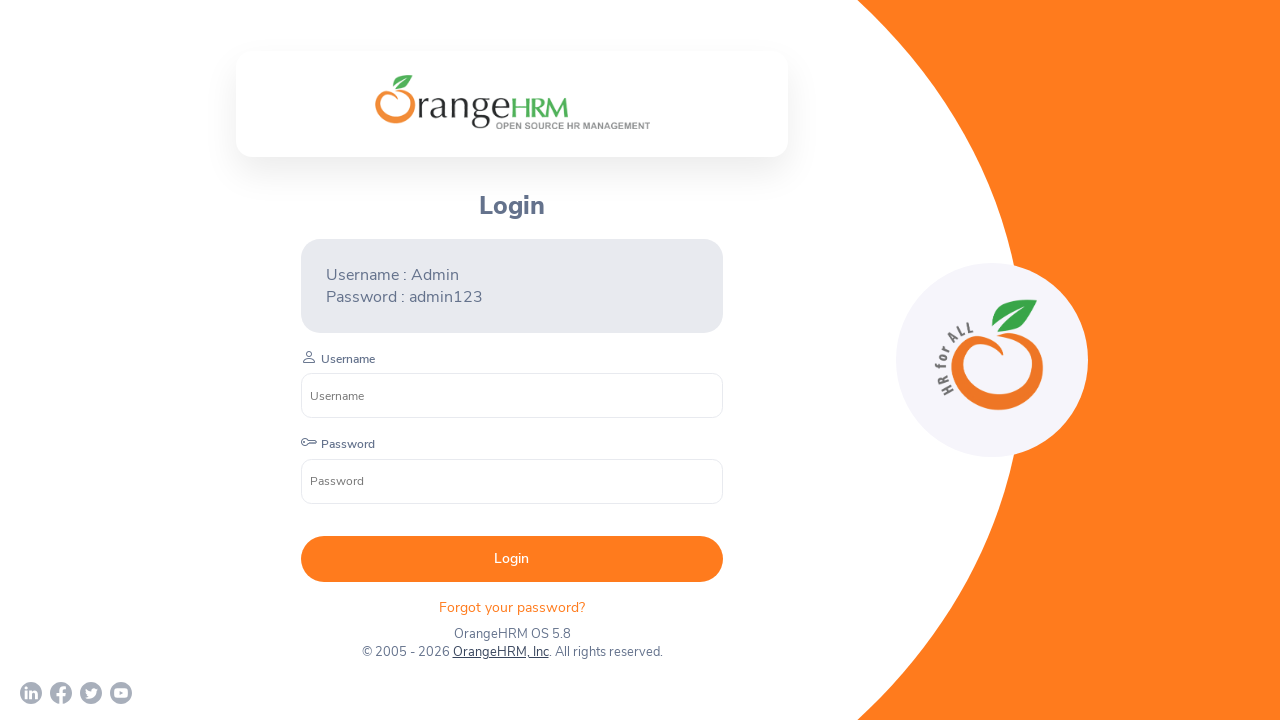

Twitter page loaded completely
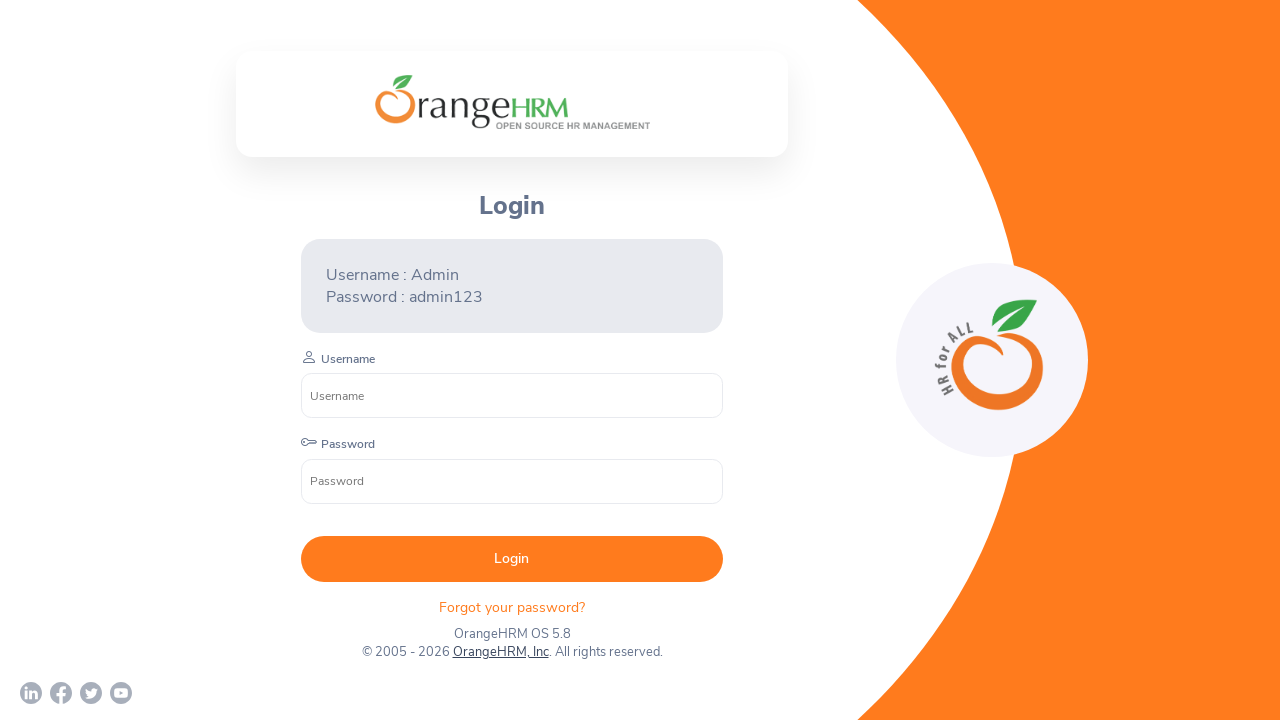

Closed Twitter window and switched back to parent
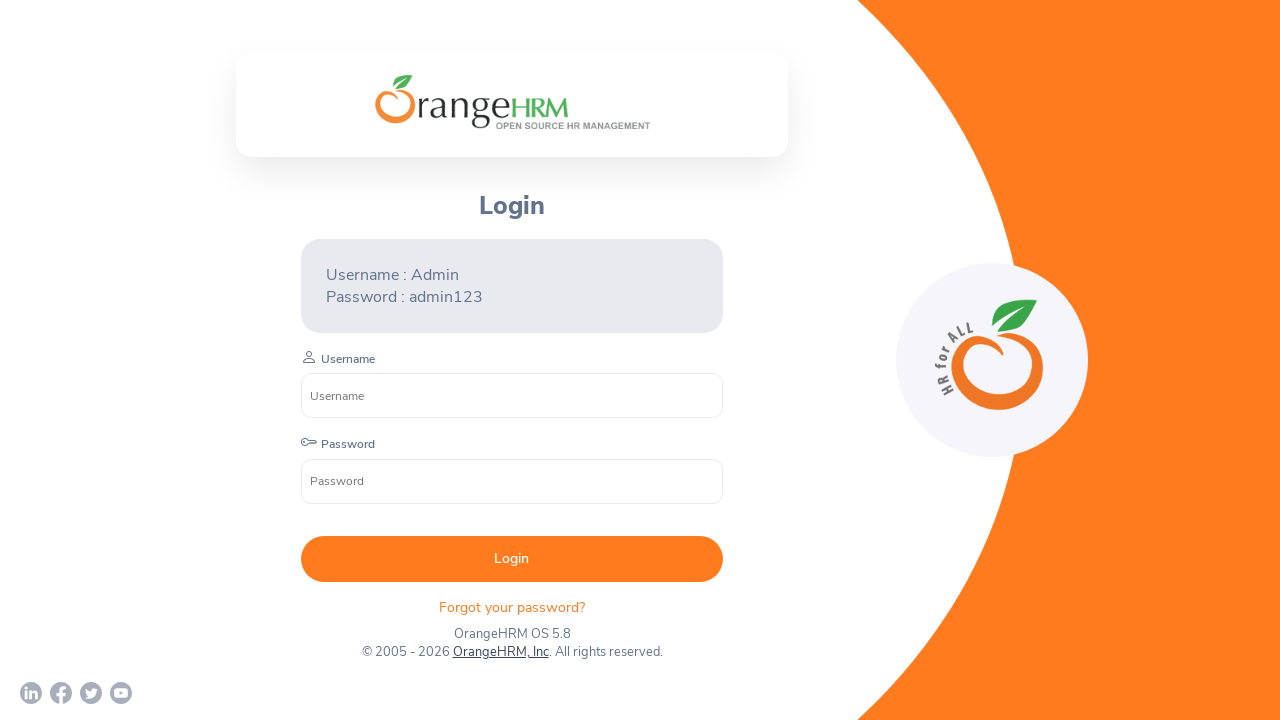

Clicked Facebook social media link at (61, 693) on a[href*='facebook.com']
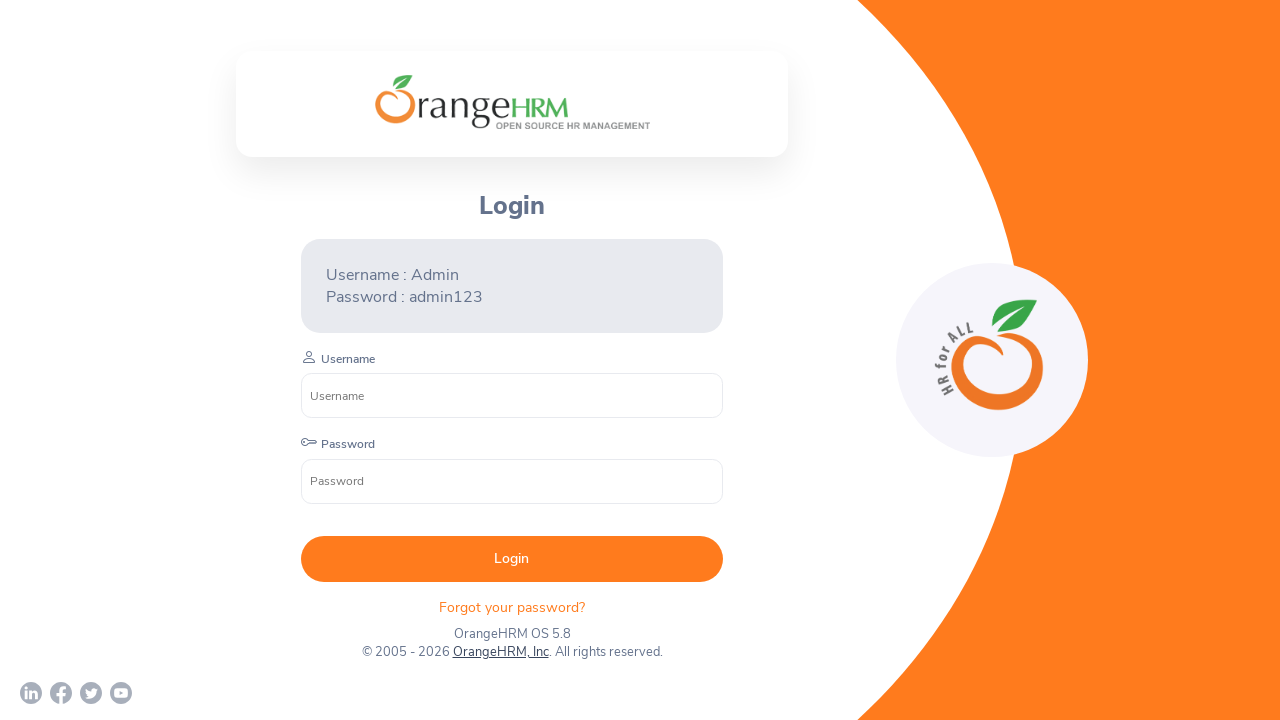

Captured Facebook page object from new window
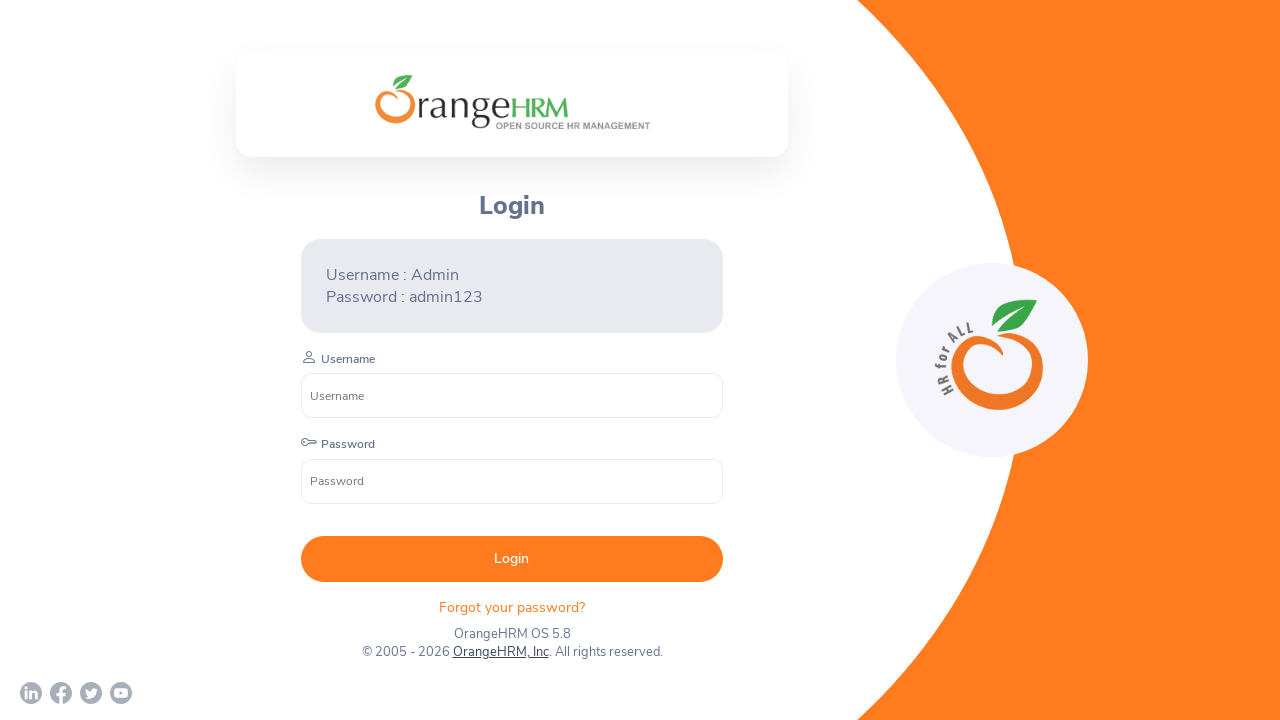

Facebook page loaded completely
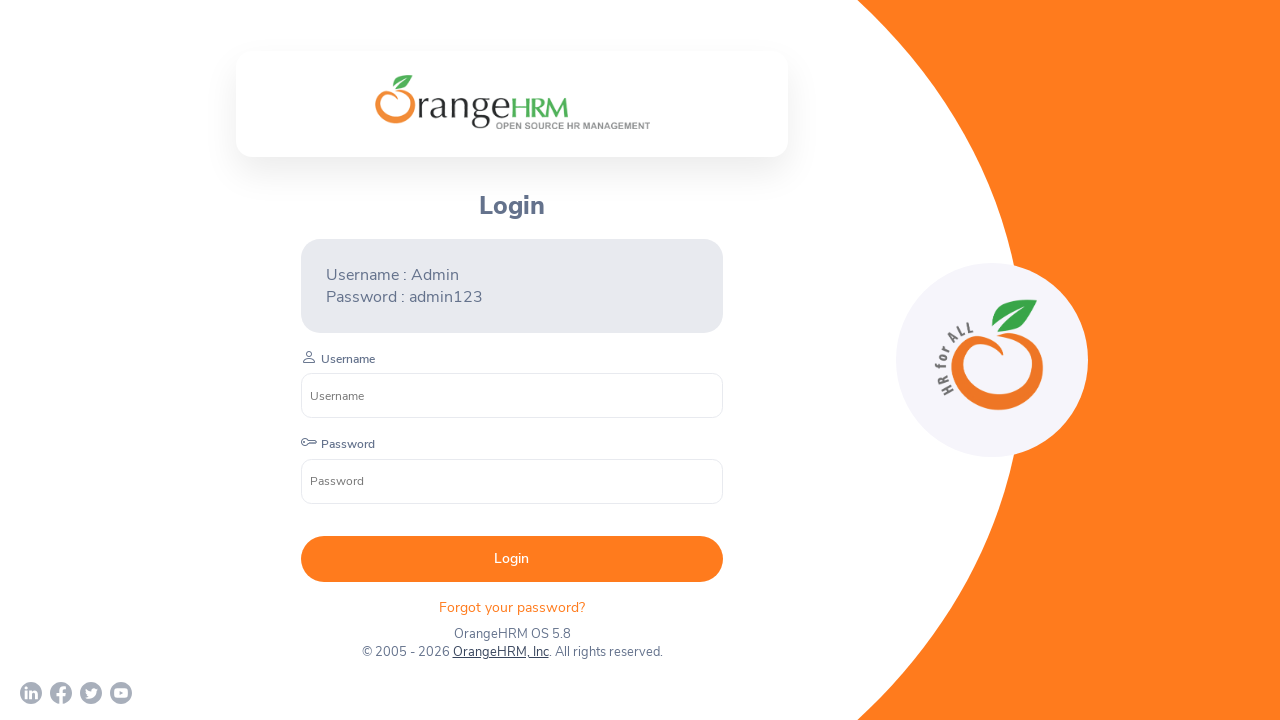

Closed Facebook window and switched back to parent
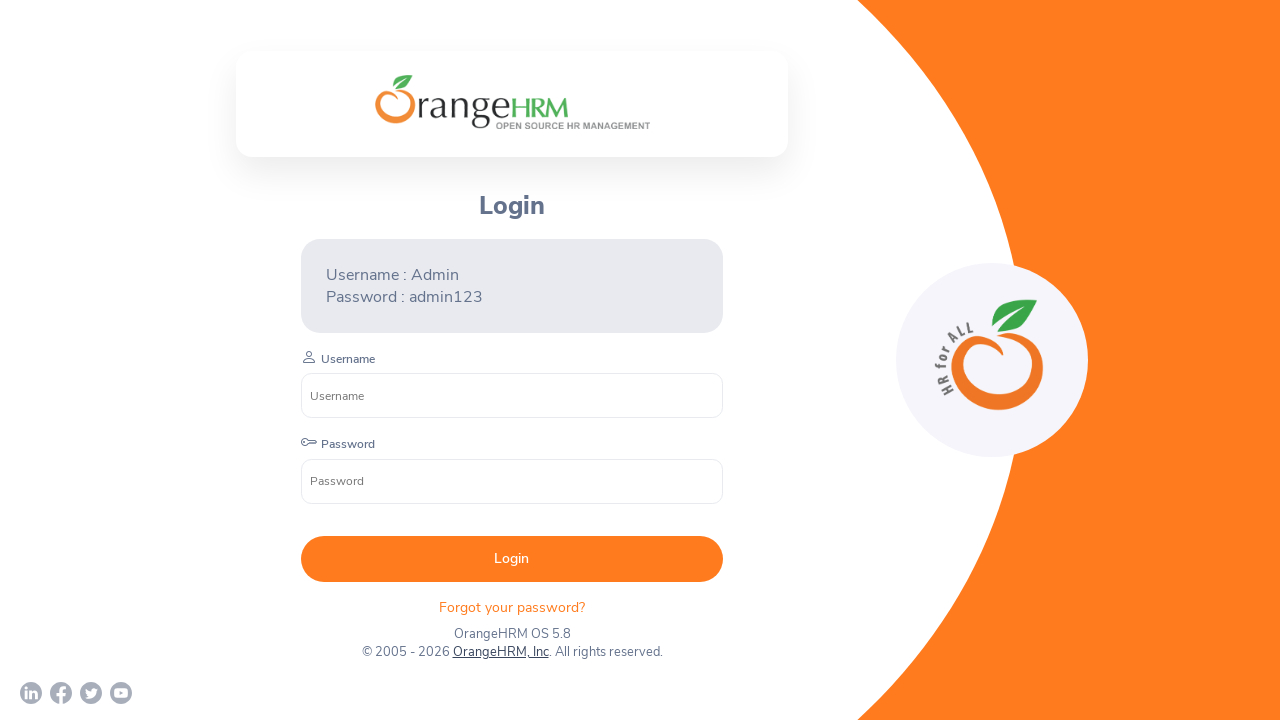

Clicked LinkedIn social media link at (31, 693) on a[href*='linkedin.com']
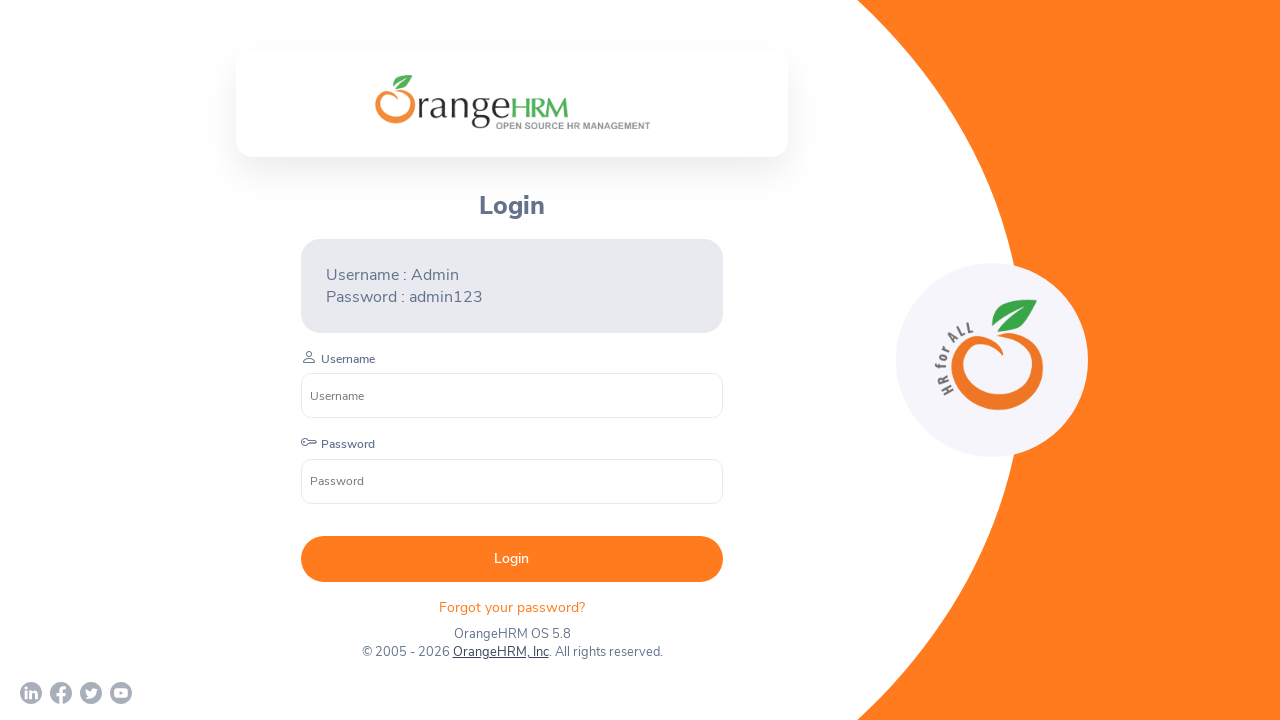

Captured LinkedIn page object from new window
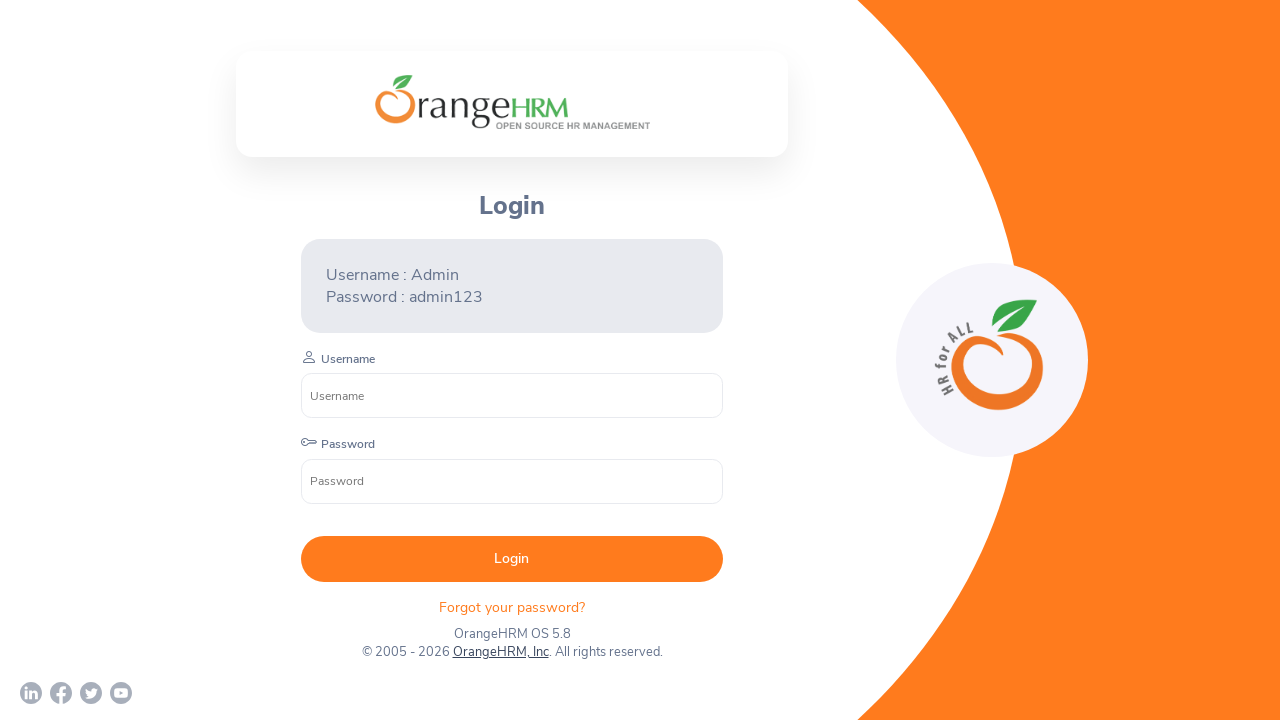

LinkedIn page loaded completely
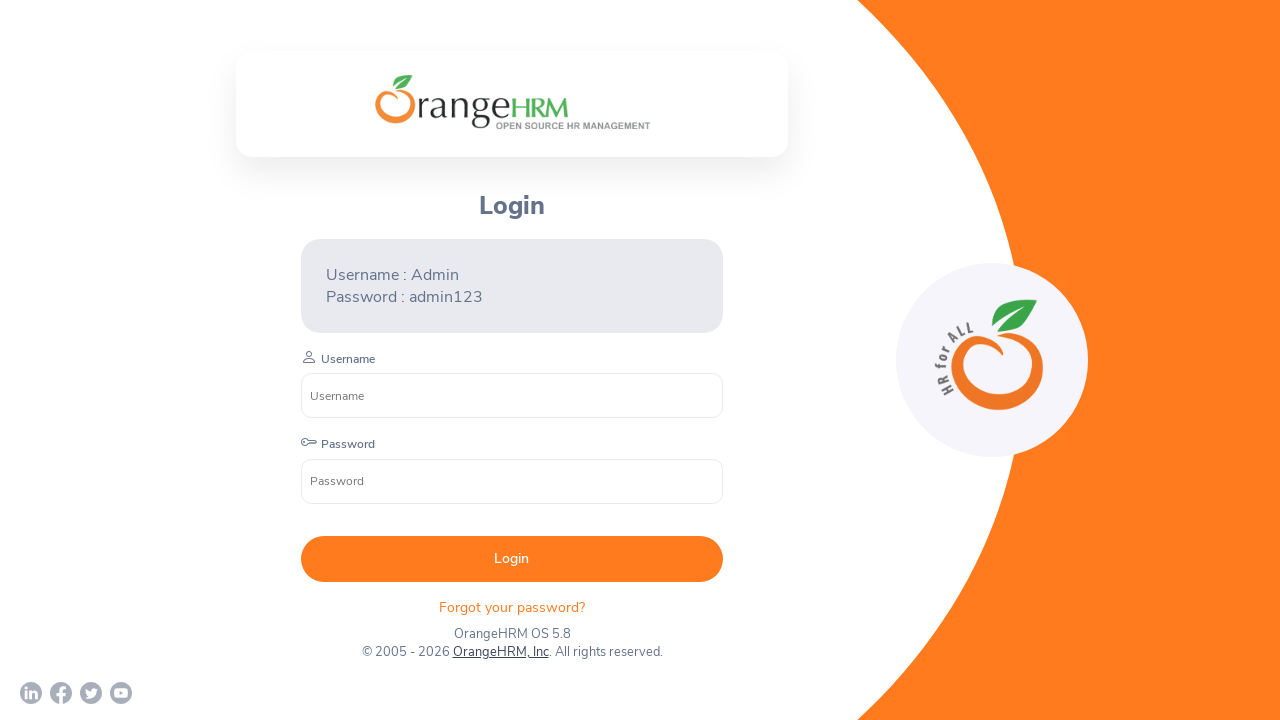

Closed LinkedIn window and switched back to parent
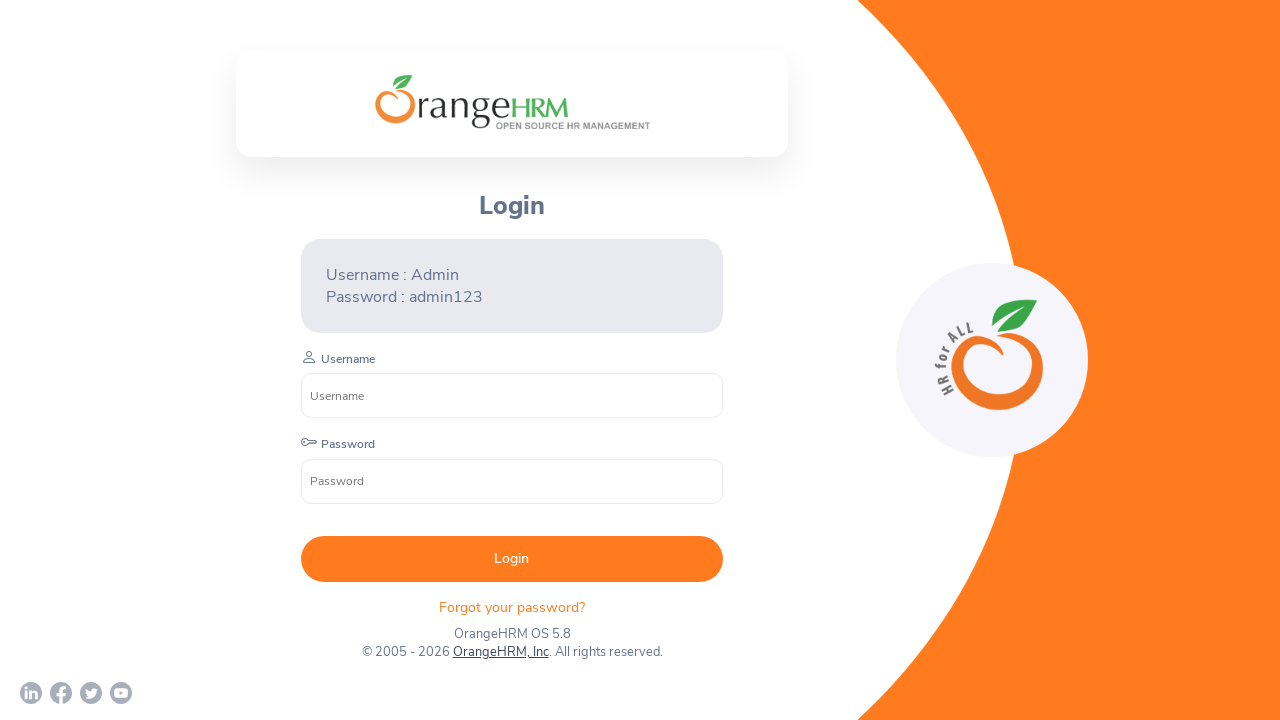

Clicked YouTube social media link at (121, 693) on a[href*='youtube.com']
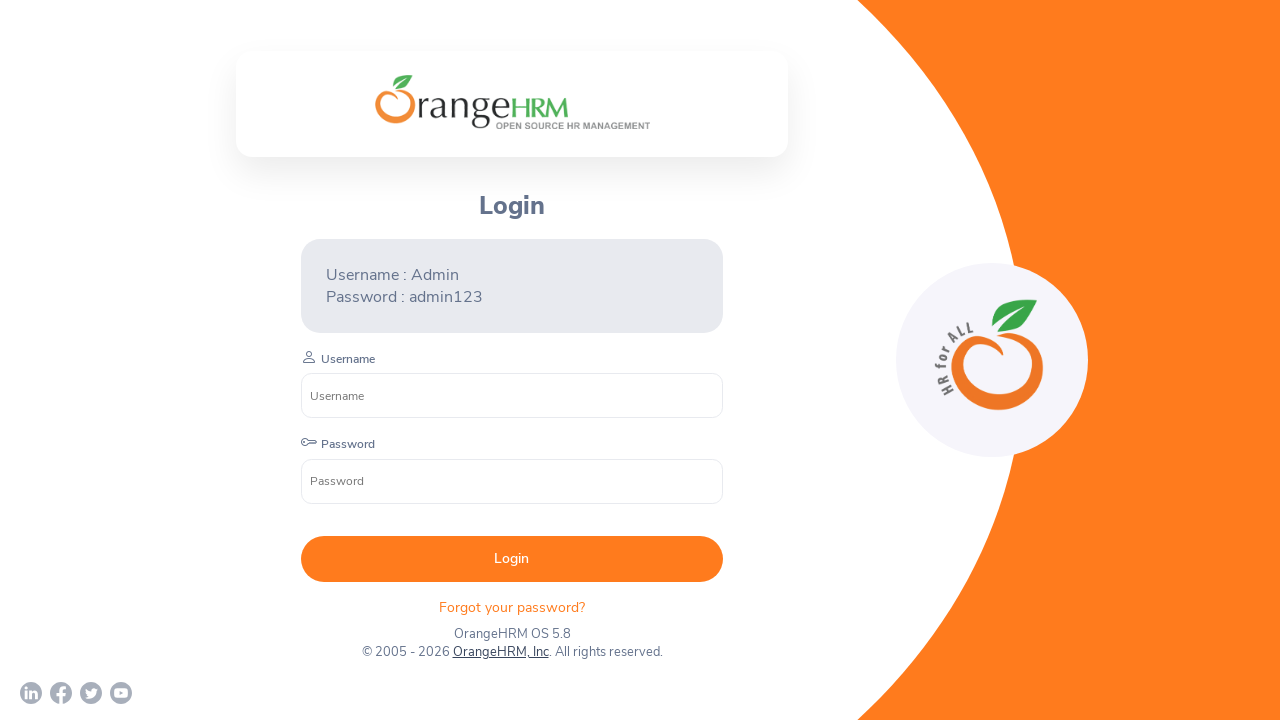

Captured YouTube page object from new window
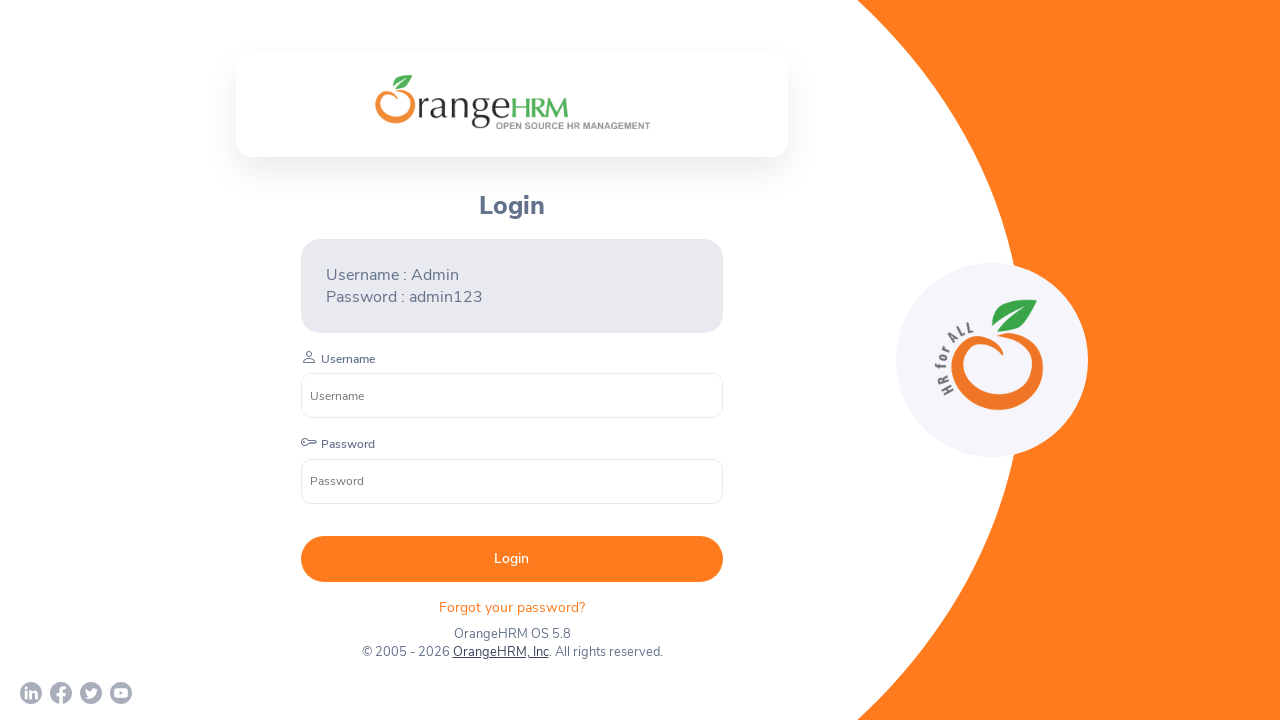

YouTube page loaded completely
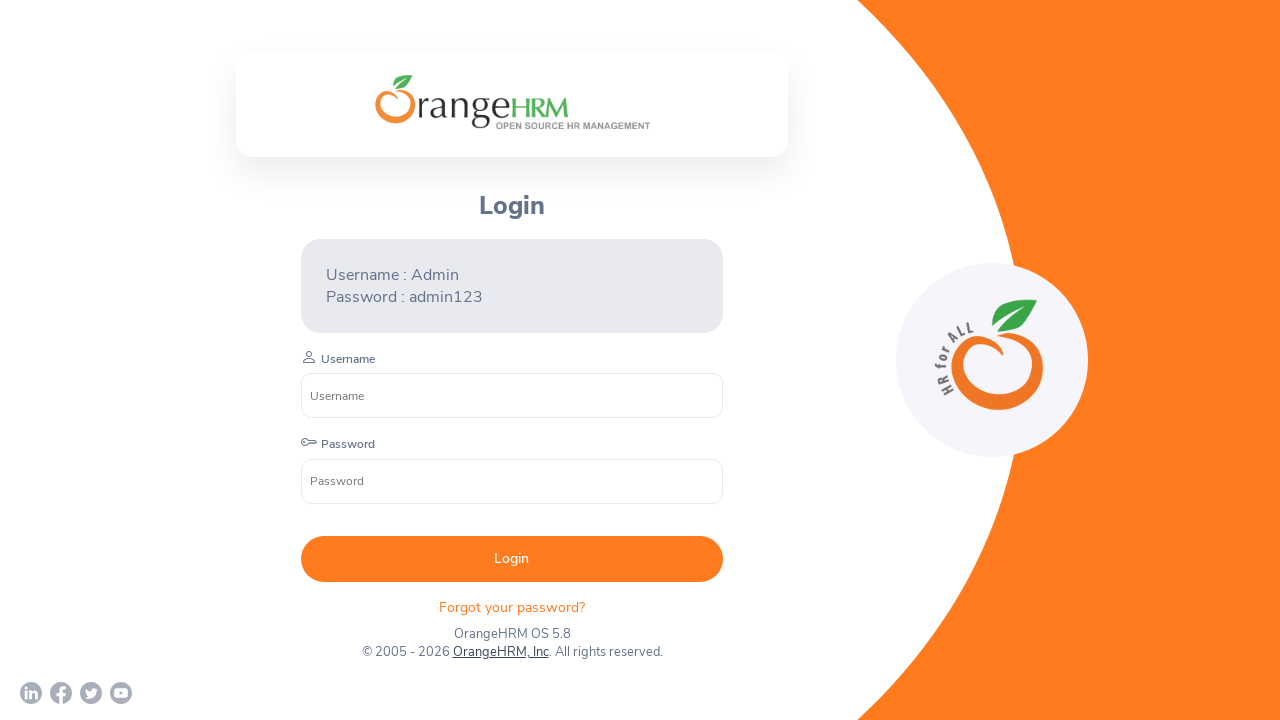

Closed YouTube window and switched back to parent
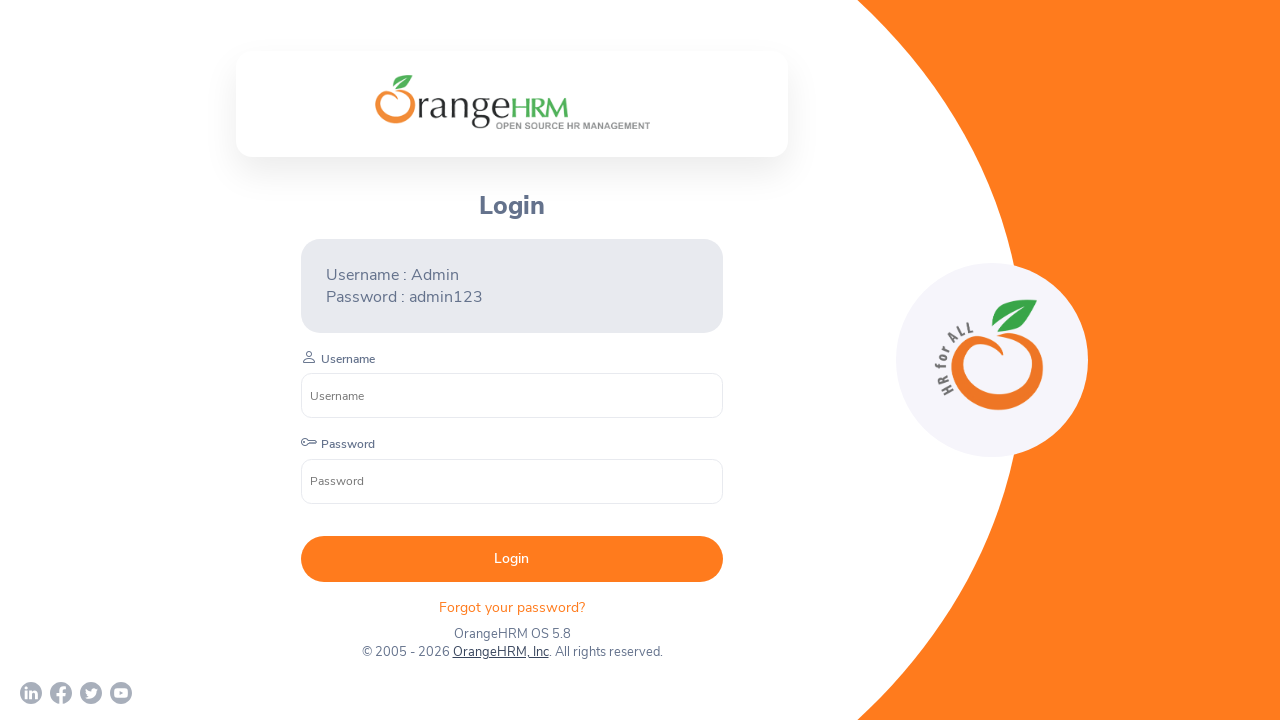

Brought original parent window to front
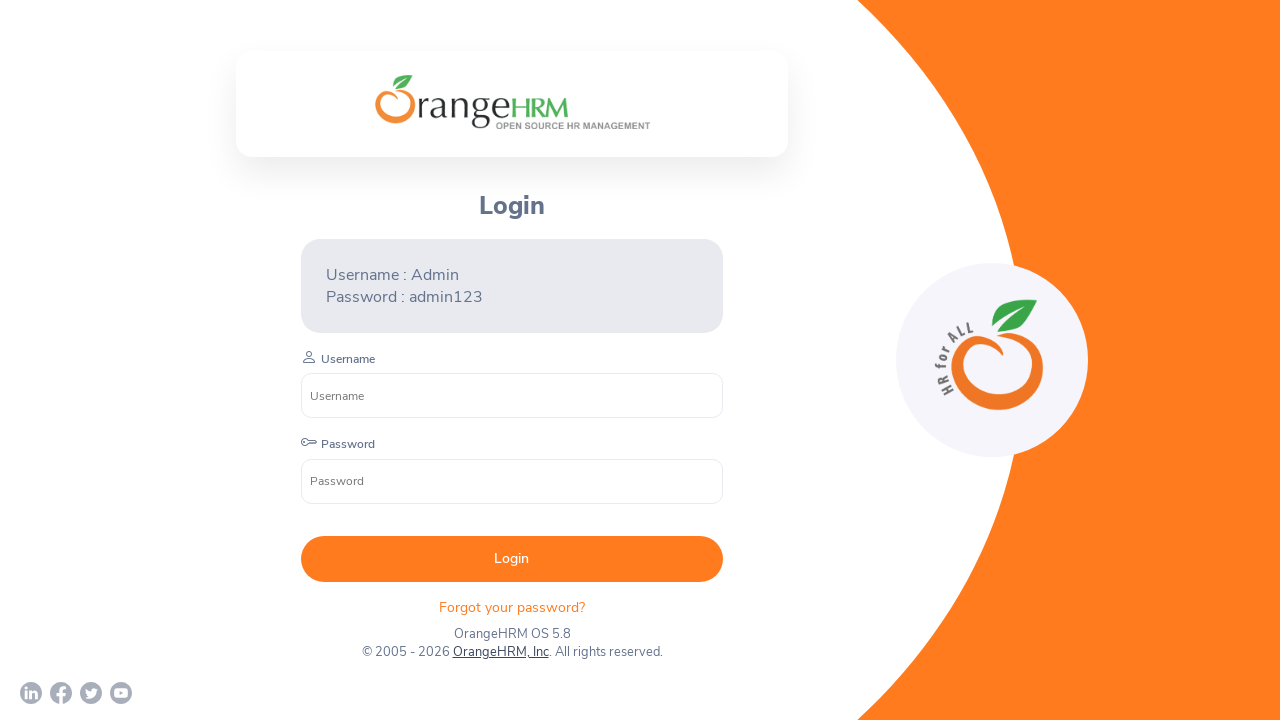

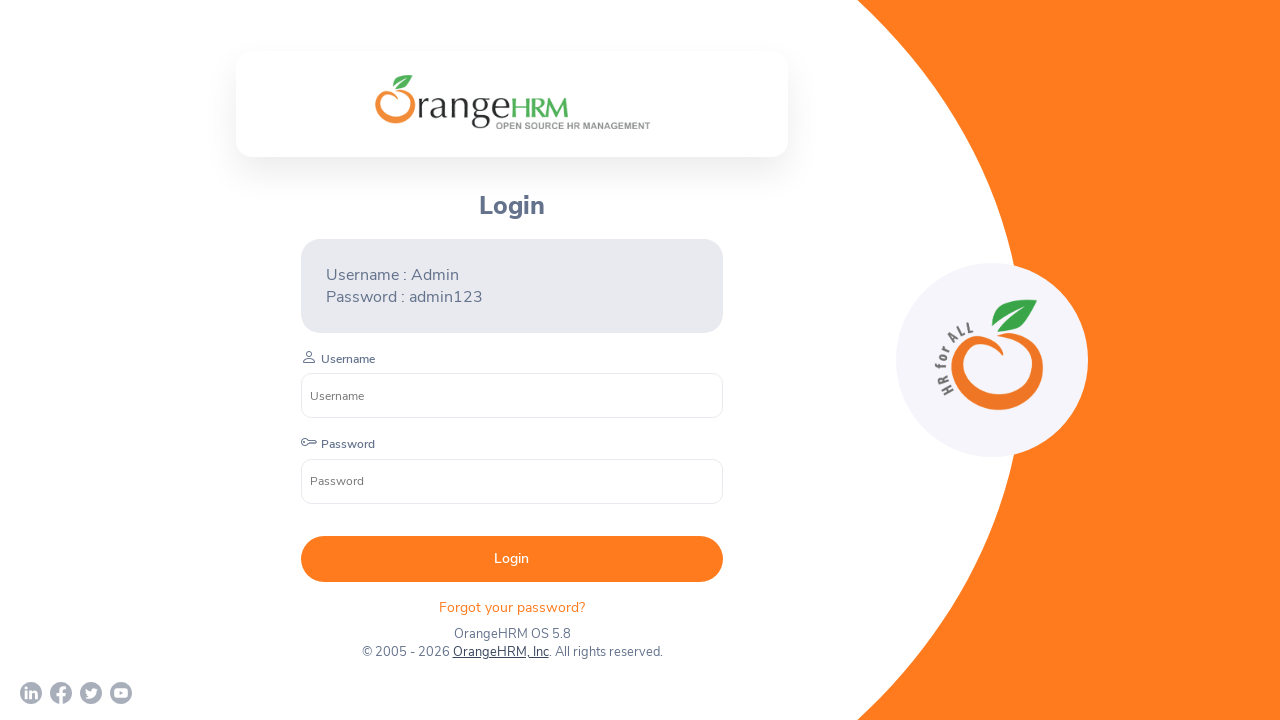